Navigates to a practice page and clicks on the BMW radio button to test radio button interaction functionality.

Starting URL: https://www.letskodeit.com/practice

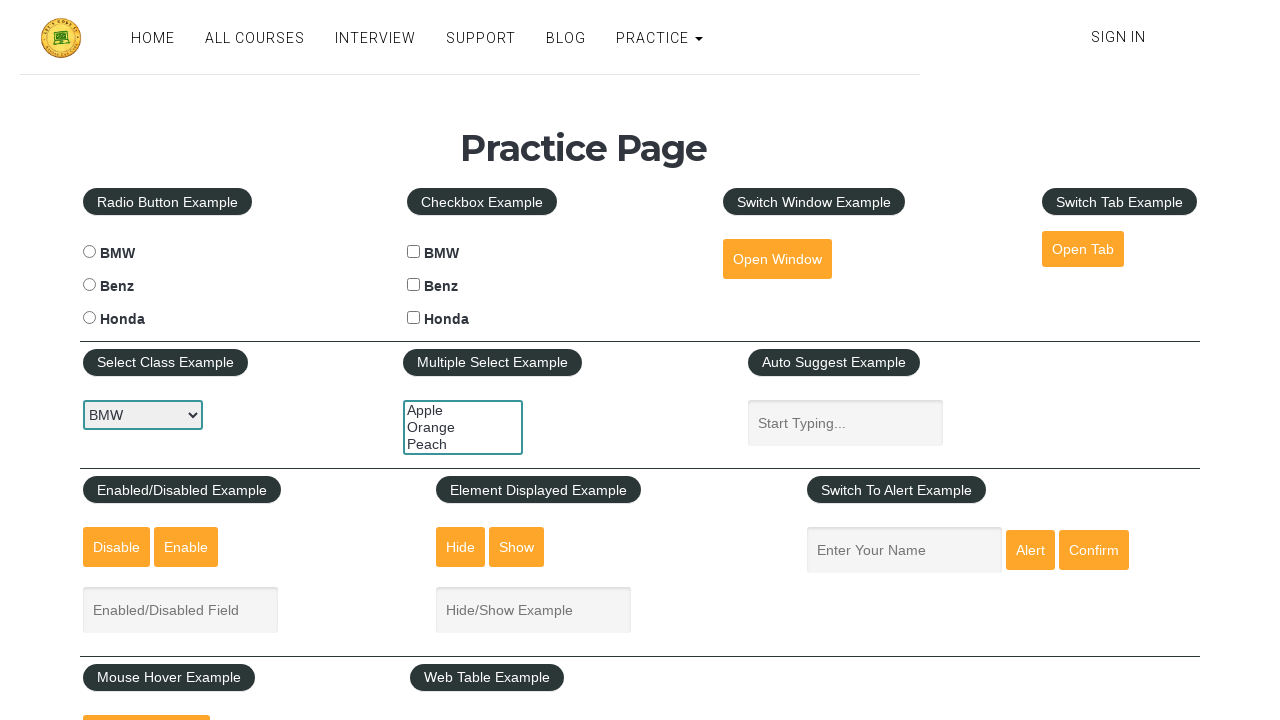

Waited for BMW radio button to be visible
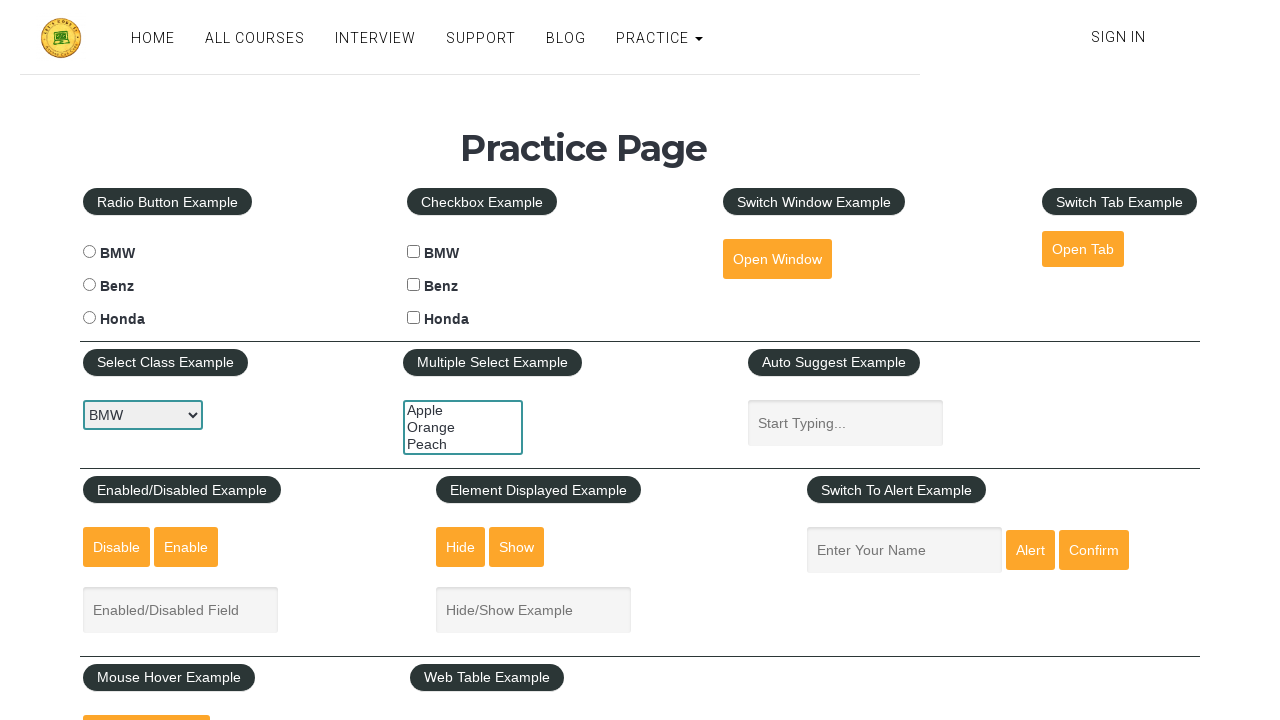

Clicked on BMW radio button at (89, 252) on #bmwradio
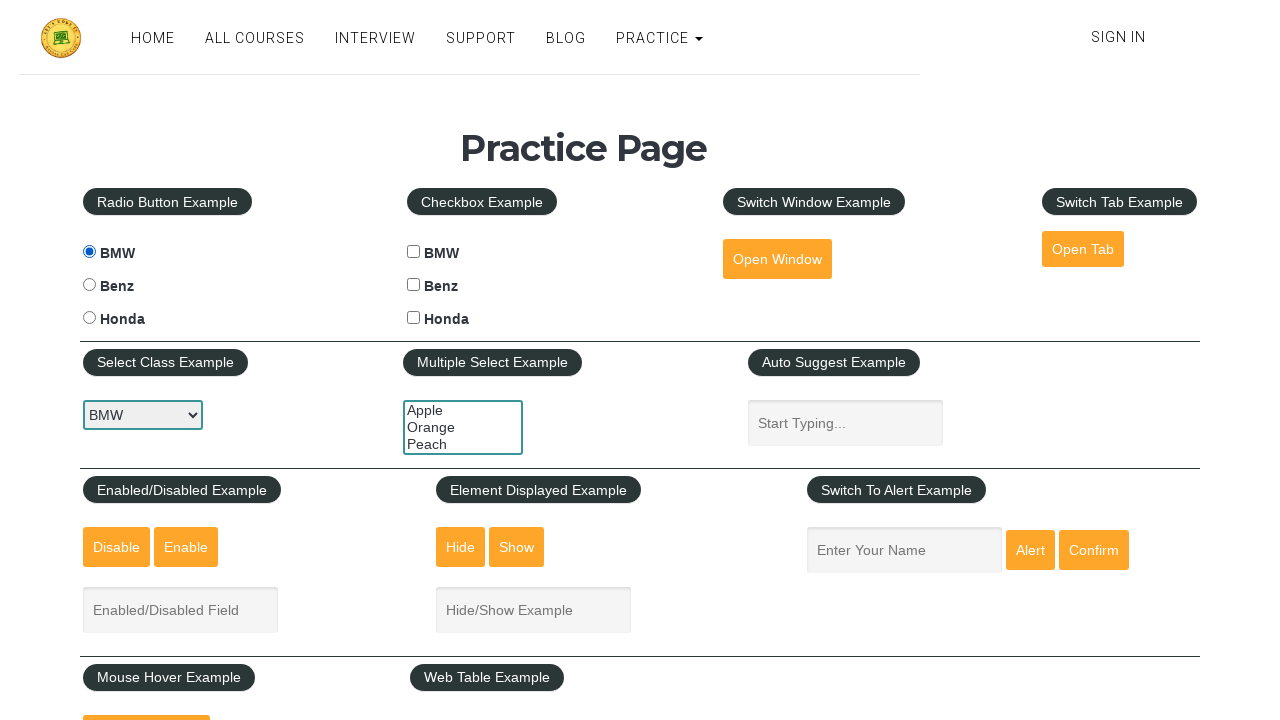

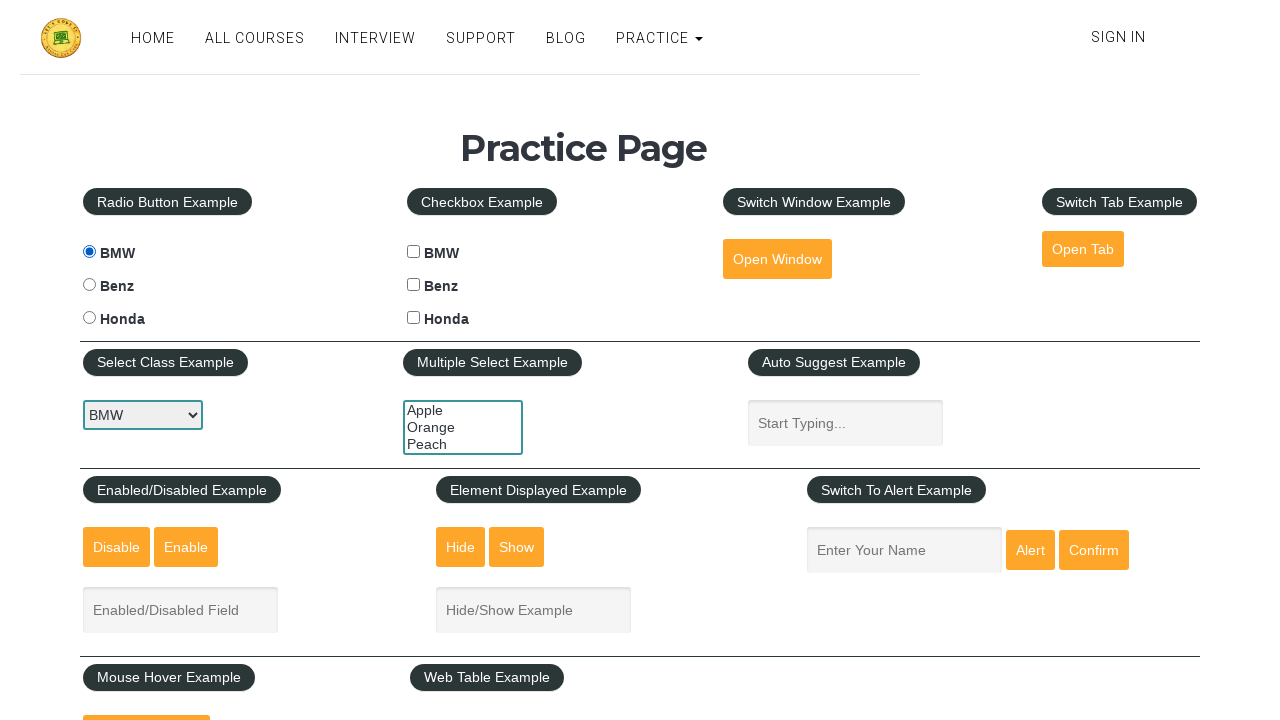